Tests checkbox interactions on a registration form by clicking multiple checkboxes for different options

Starting URL: http://demo.automationtesting.in/Register.html

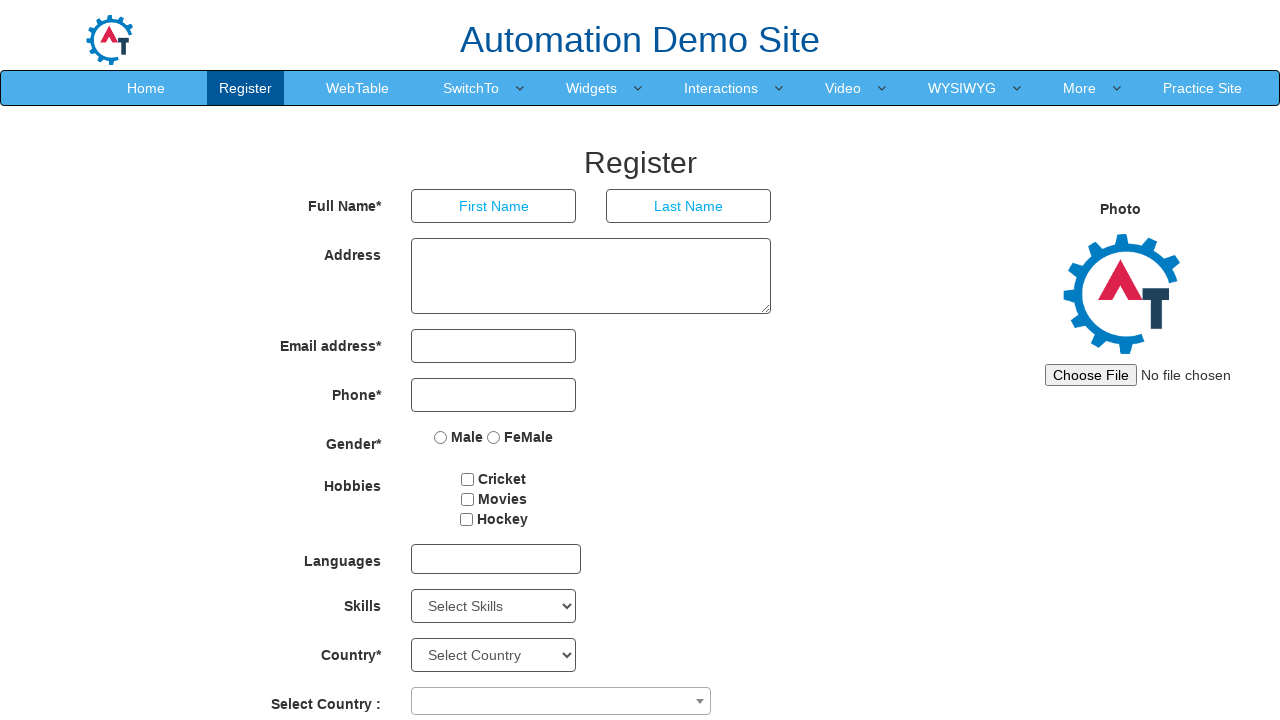

Clicked first checkbox (#checkbox1) at (468, 479) on #checkbox1
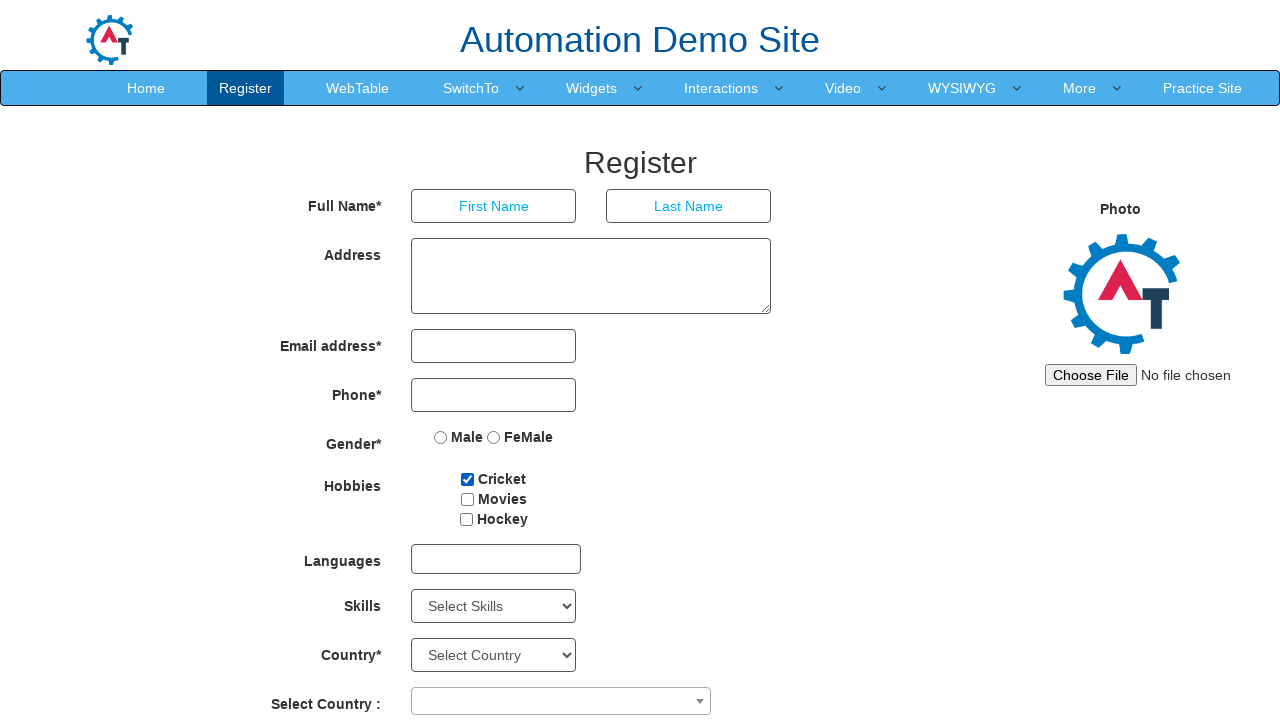

Clicked third checkbox (#checkbox3) at (466, 519) on #checkbox3
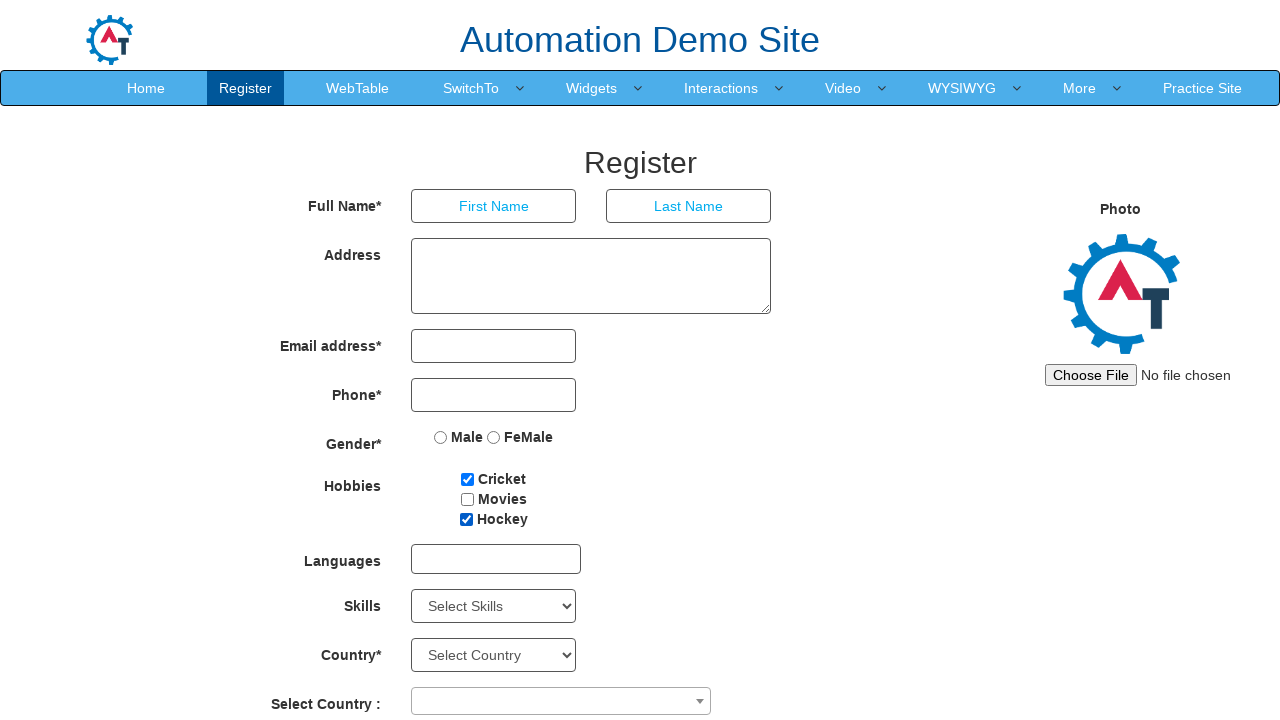

Clicked second checkbox (#checkbox2) at (467, 499) on #checkbox2
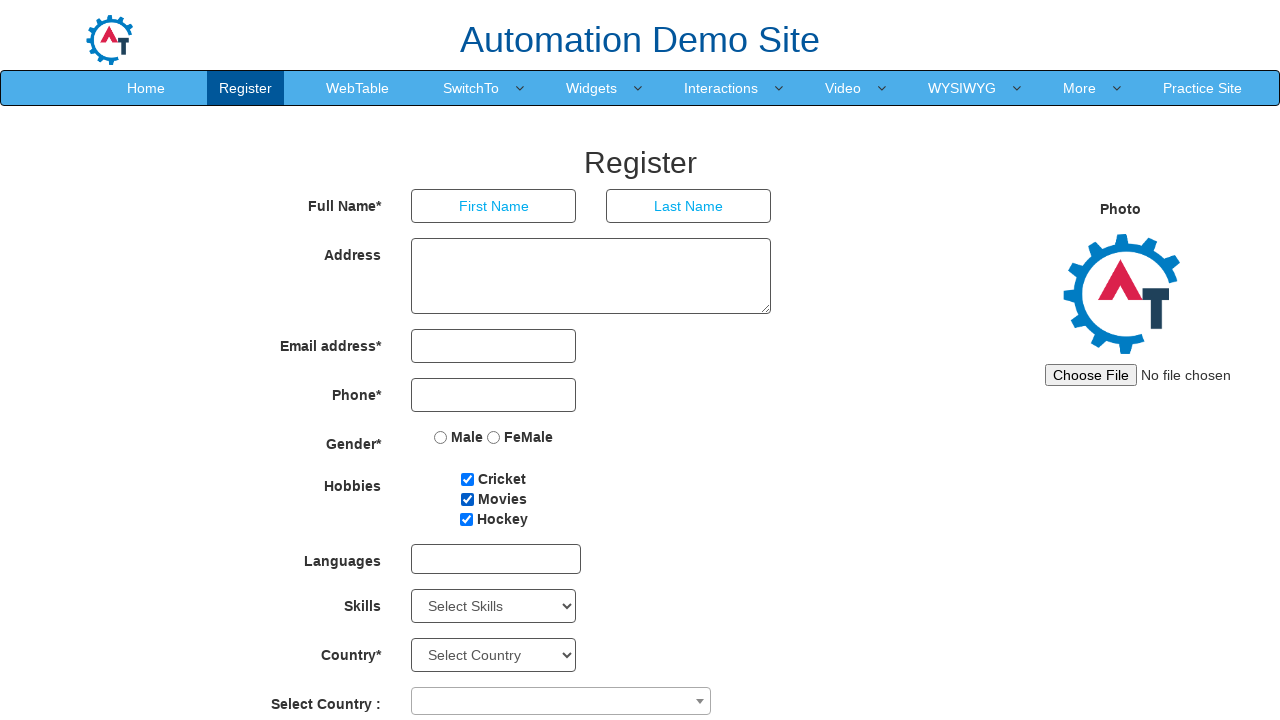

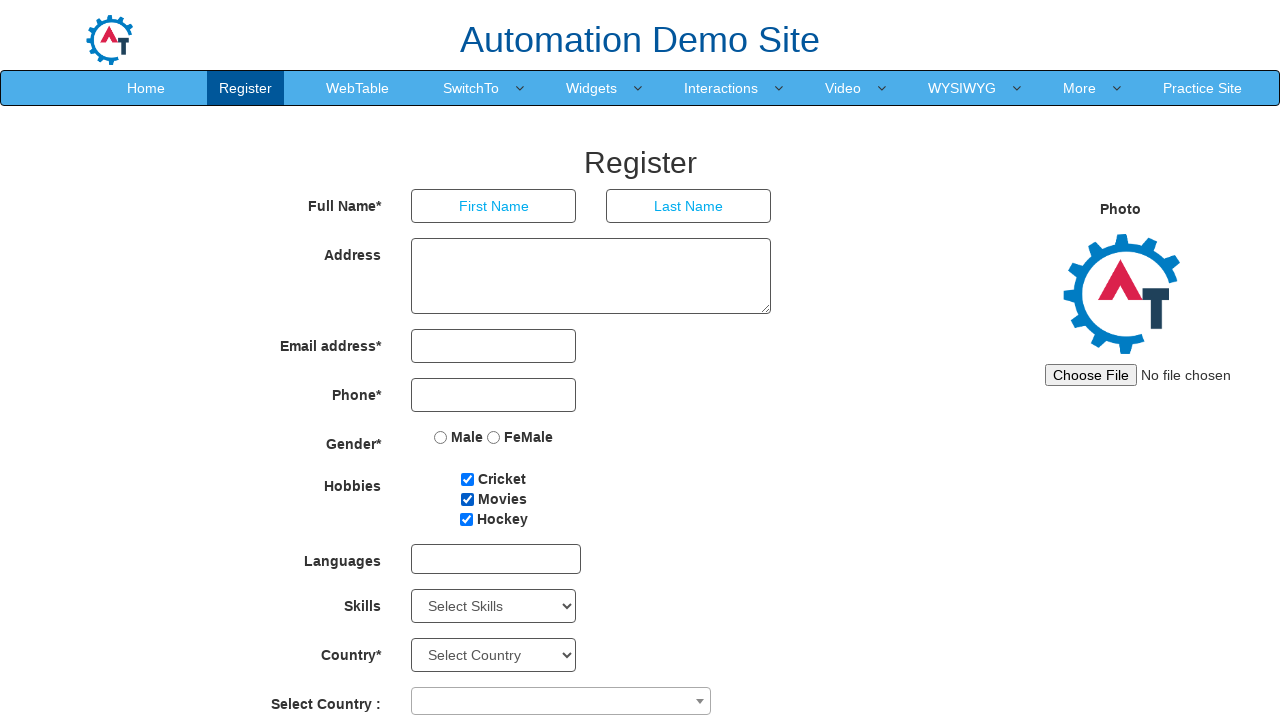